Tests clearing the complete state of all items by checking and unchecking toggle all

Starting URL: https://demo.playwright.dev/todomvc

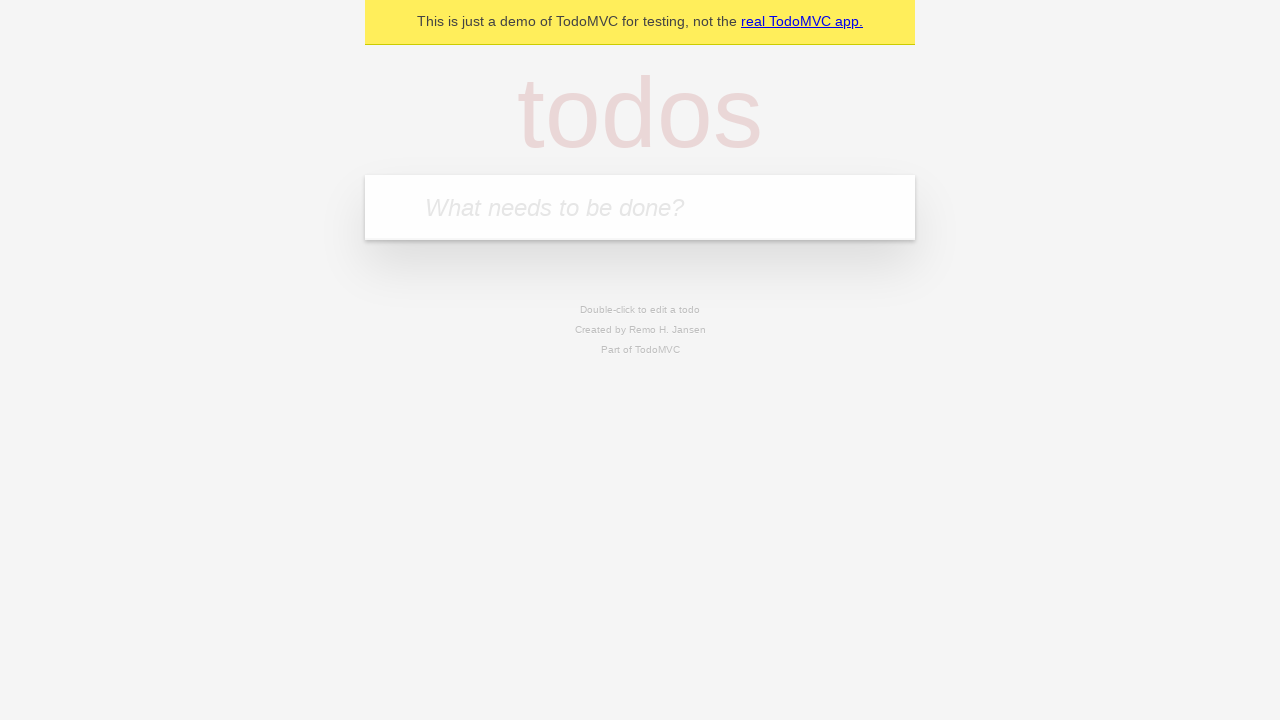

Filled todo input with 'buy some cheese' on internal:attr=[placeholder="What needs to be done?"i]
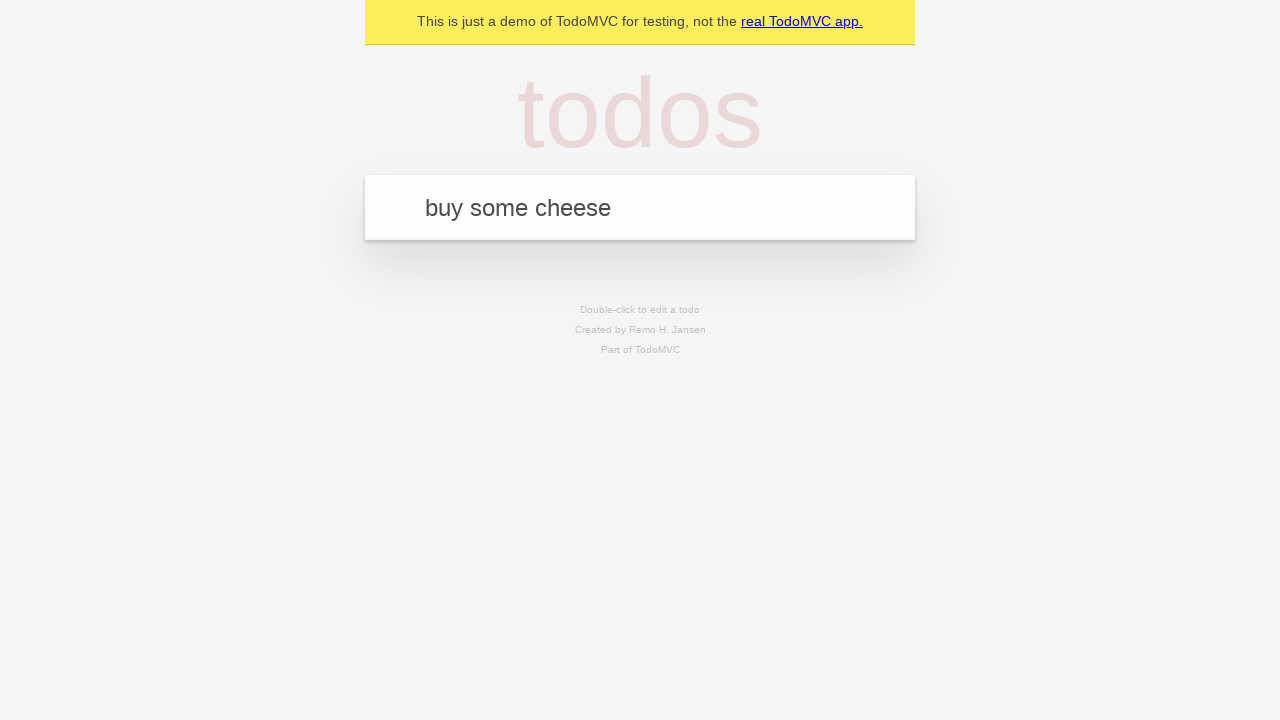

Pressed Enter to add first todo on internal:attr=[placeholder="What needs to be done?"i]
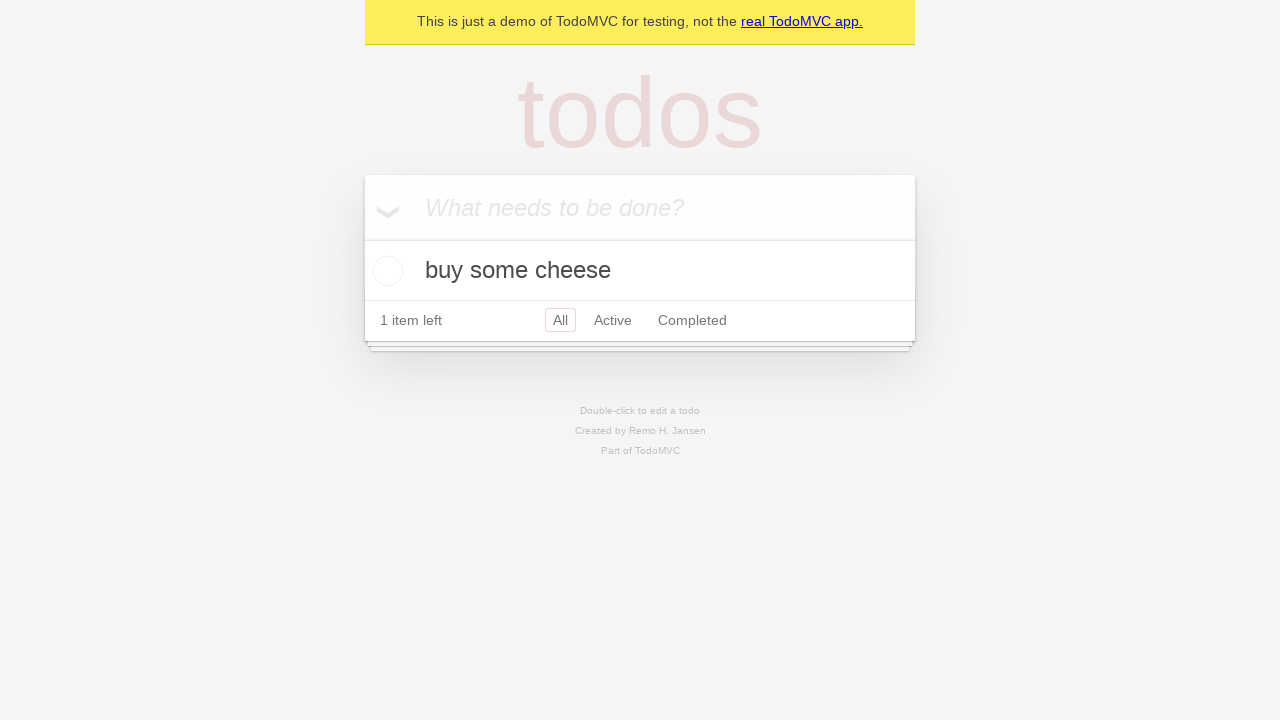

Filled todo input with 'feed the cat' on internal:attr=[placeholder="What needs to be done?"i]
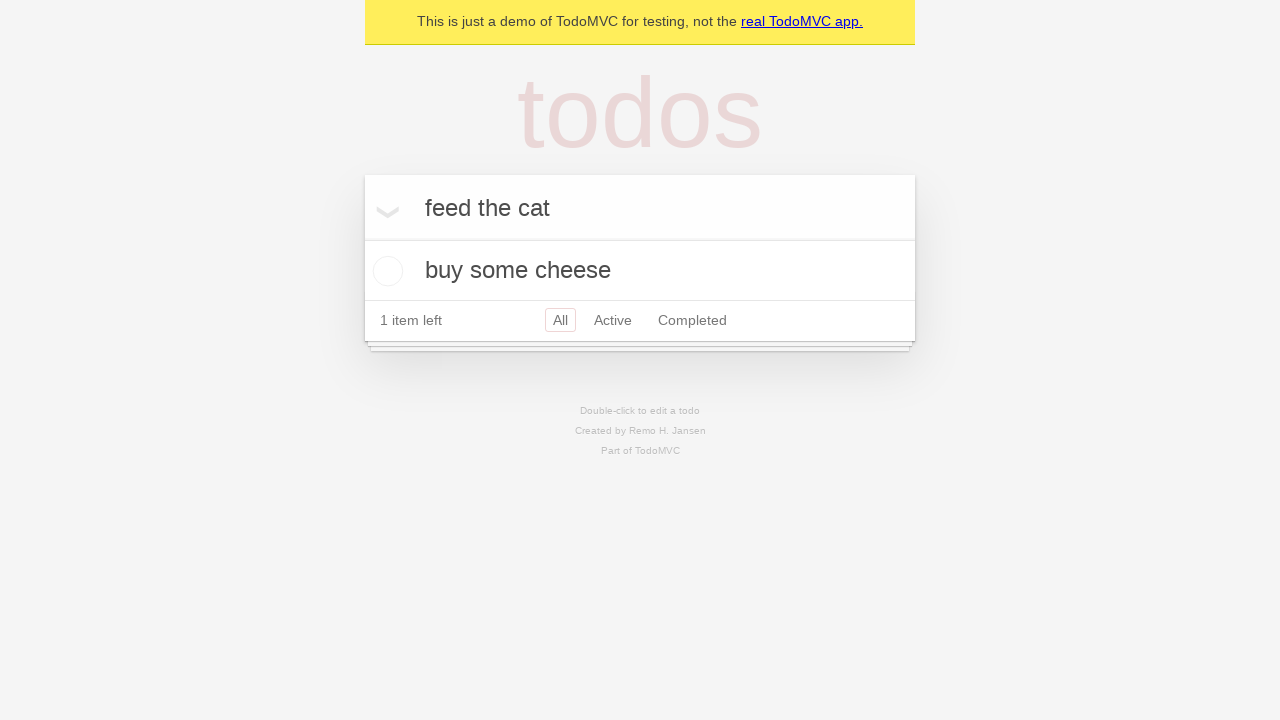

Pressed Enter to add second todo on internal:attr=[placeholder="What needs to be done?"i]
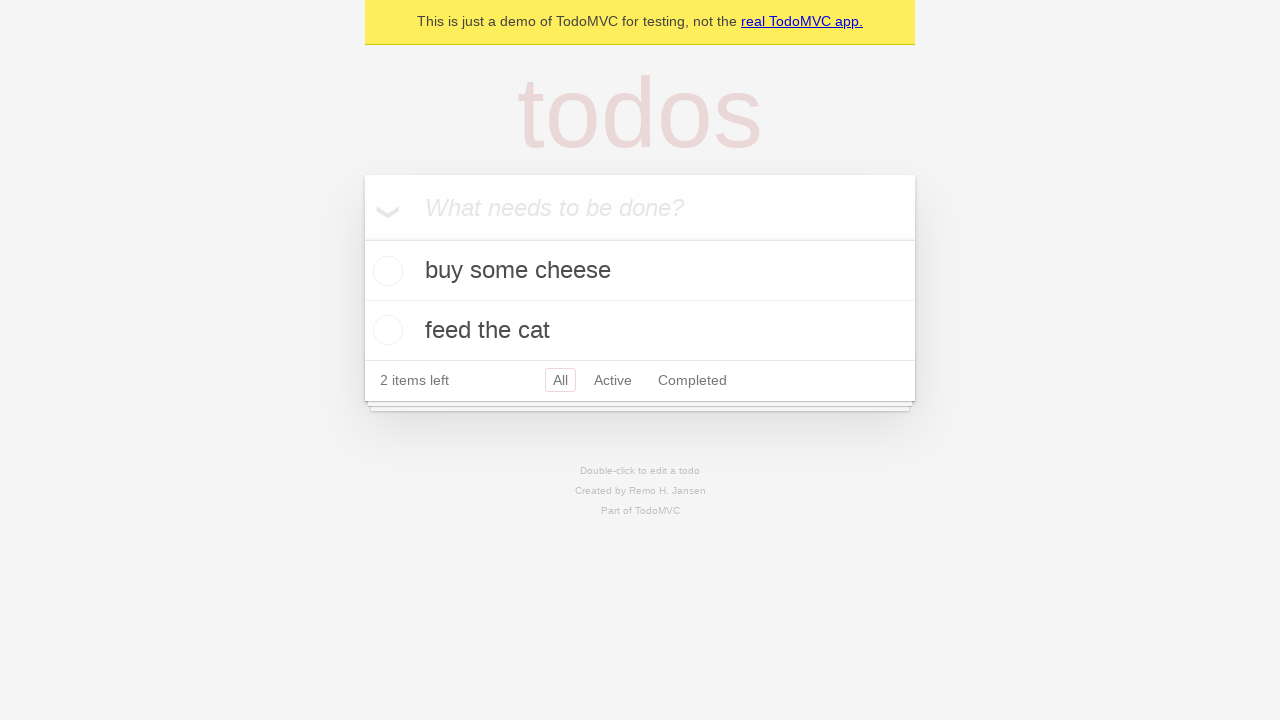

Filled todo input with 'book a doctors appointment' on internal:attr=[placeholder="What needs to be done?"i]
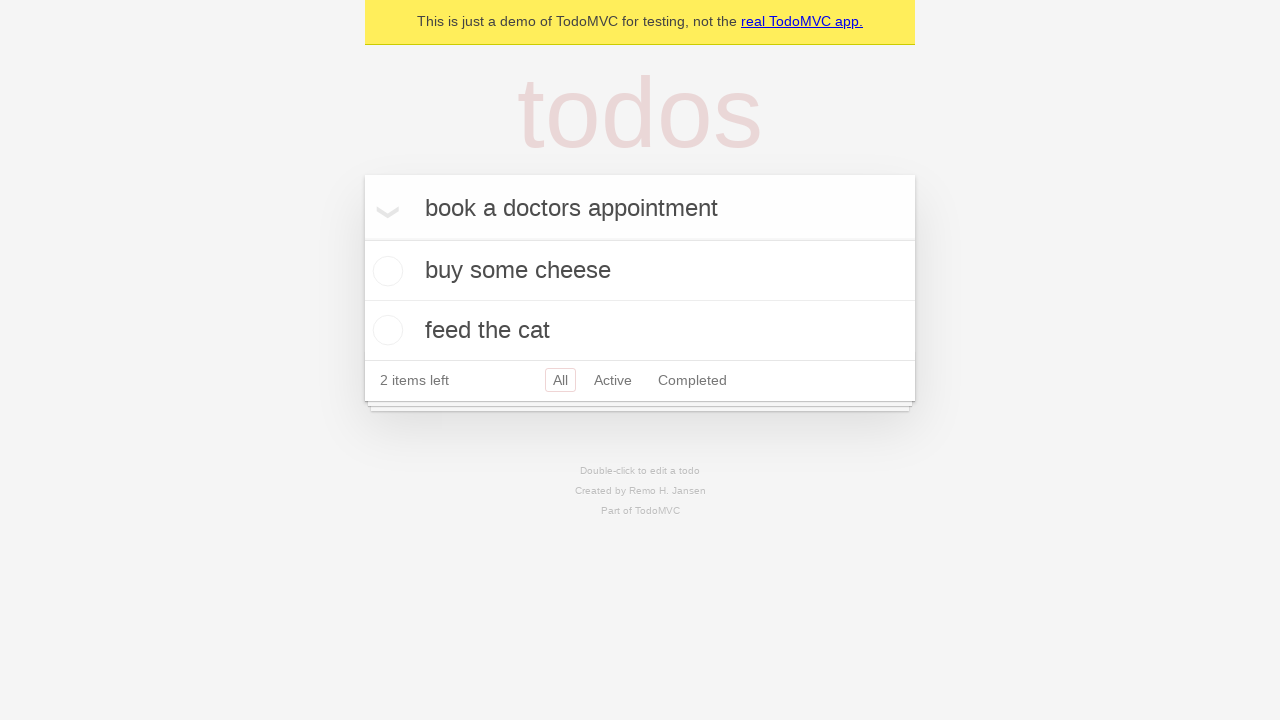

Pressed Enter to add third todo on internal:attr=[placeholder="What needs to be done?"i]
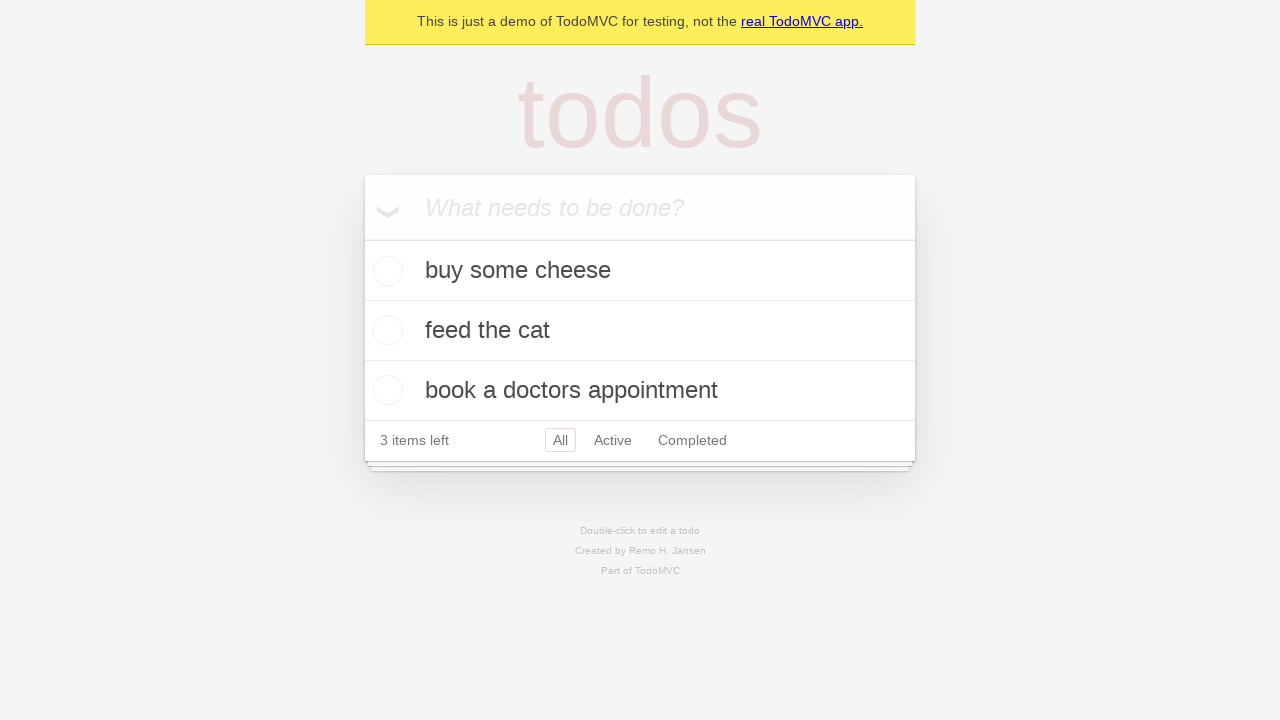

All three todos appeared in the list
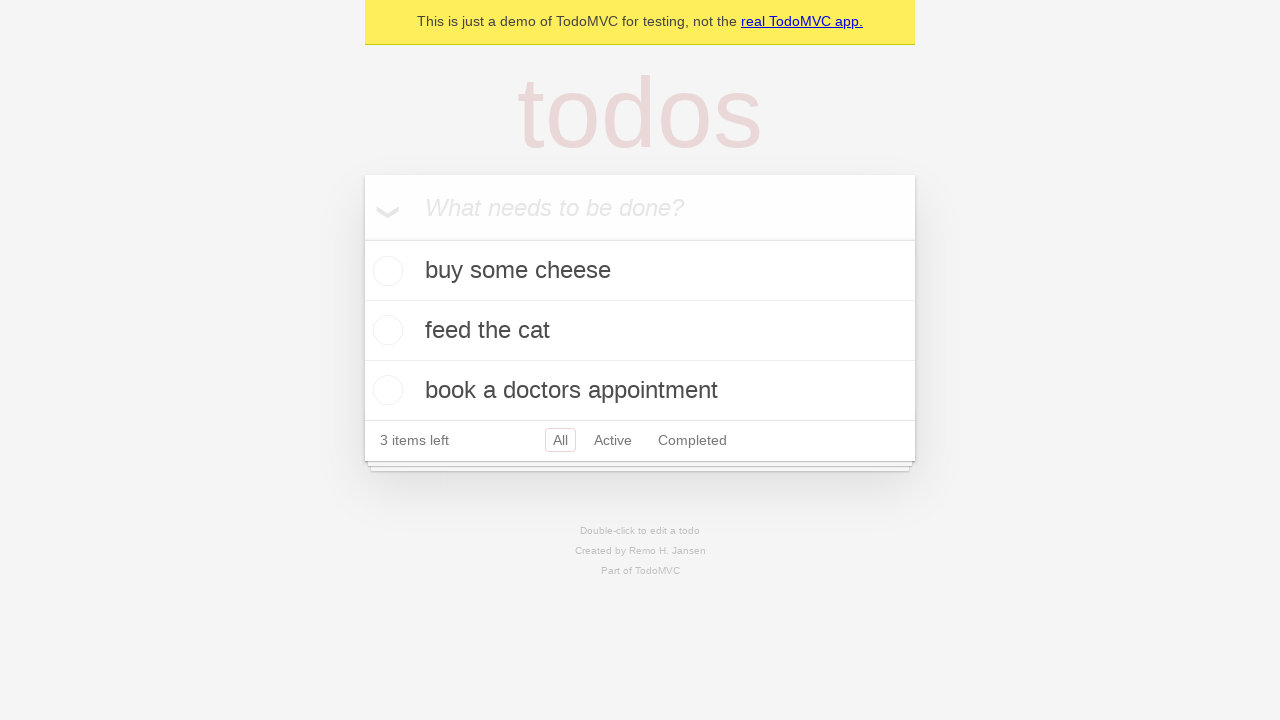

Clicked 'Mark all as complete' to check all todos at (362, 238) on internal:label="Mark all as complete"i
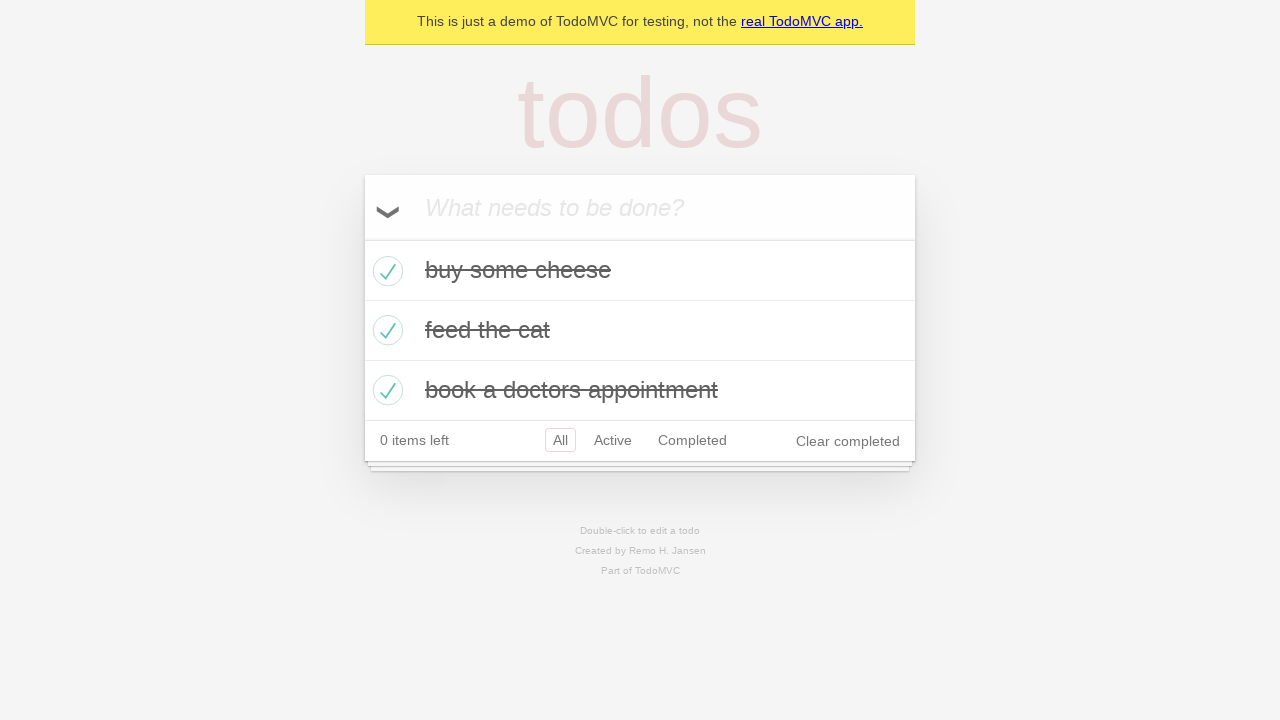

Clicked 'Mark all as complete' to uncheck all todos, clearing their completed state at (362, 238) on internal:label="Mark all as complete"i
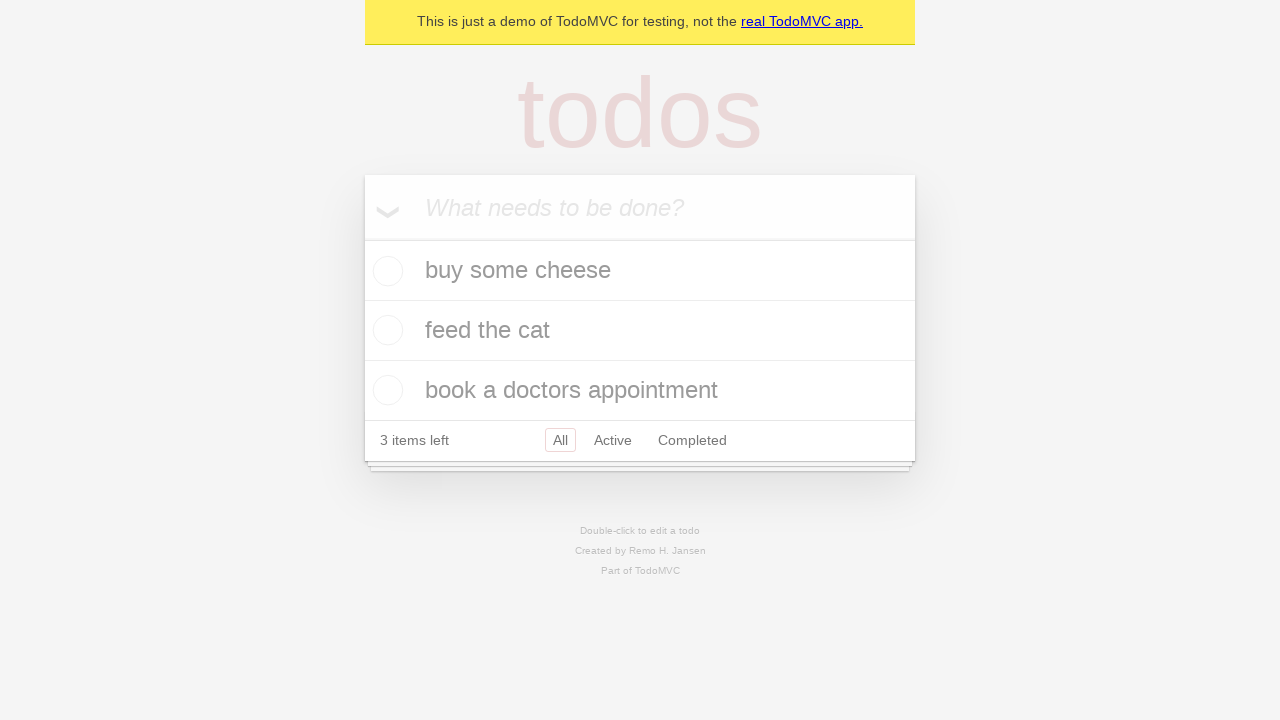

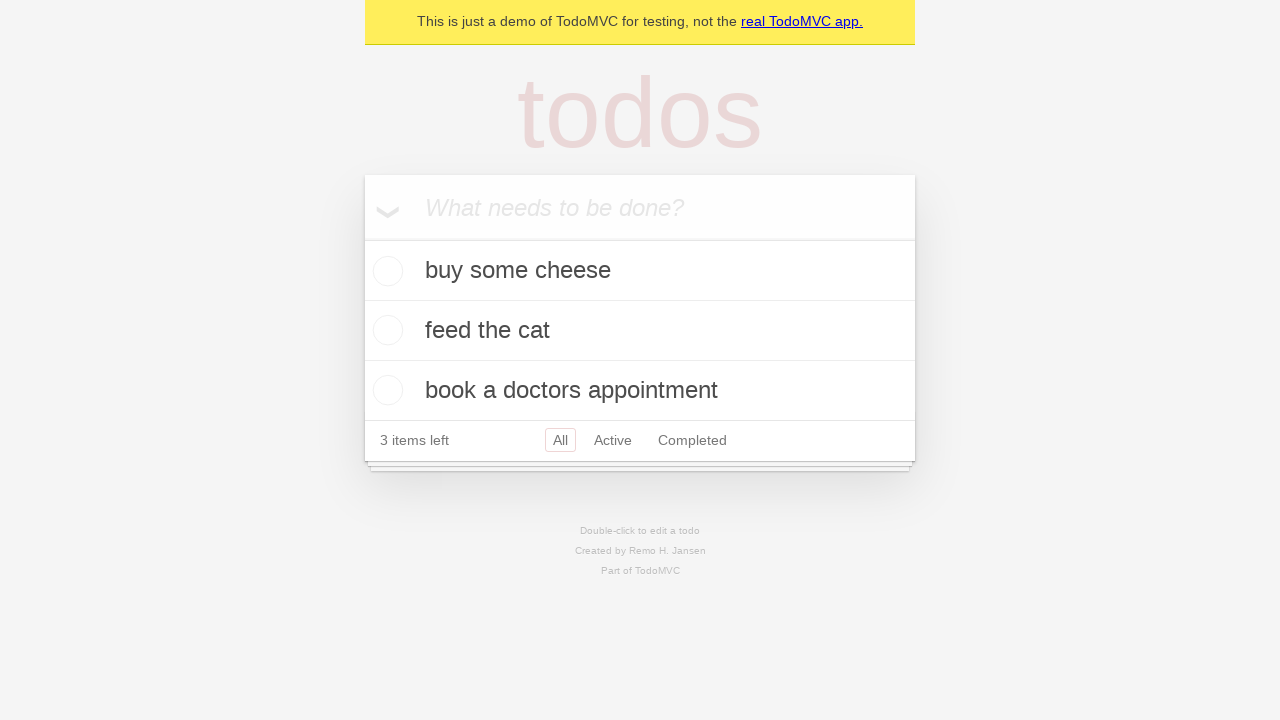